Tests registration form validation by submitting empty form and verifying all required field error messages are displayed

Starting URL: https://alada.vn/tai-khoan/dang-ky.html

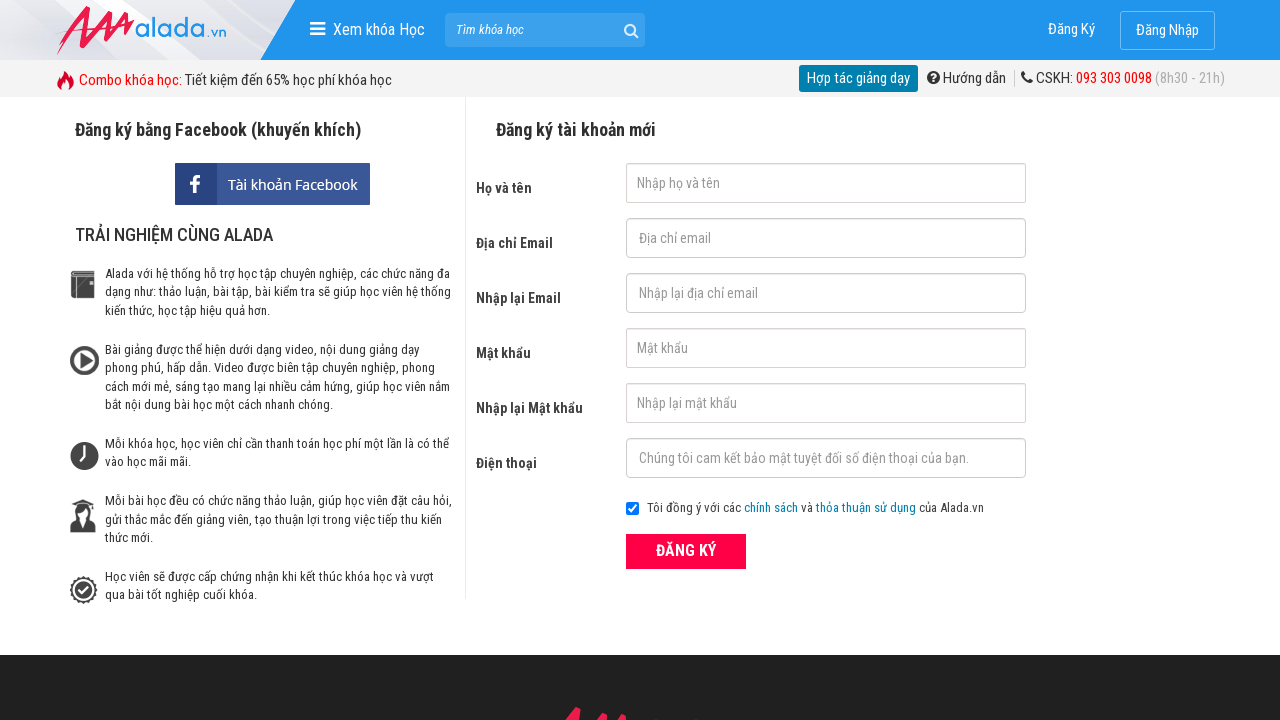

Navigated to registration page
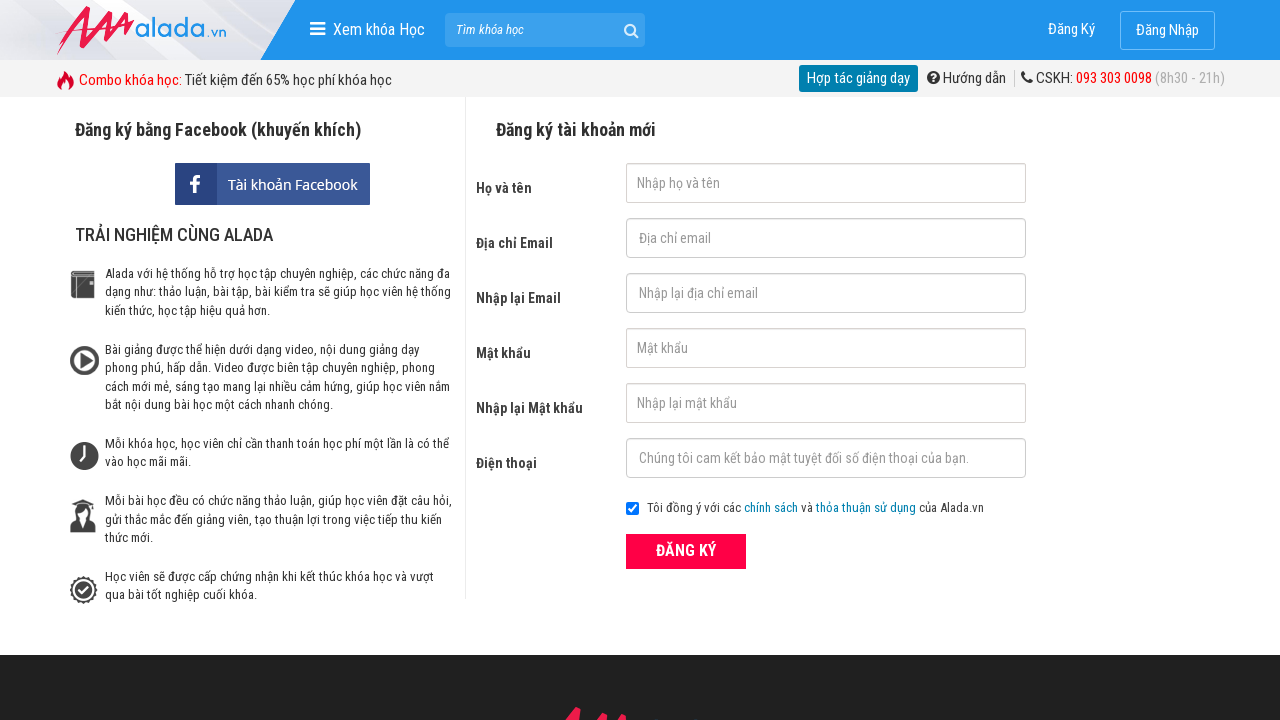

Clicked submit button with empty form at (686, 551) on button[type='submit']
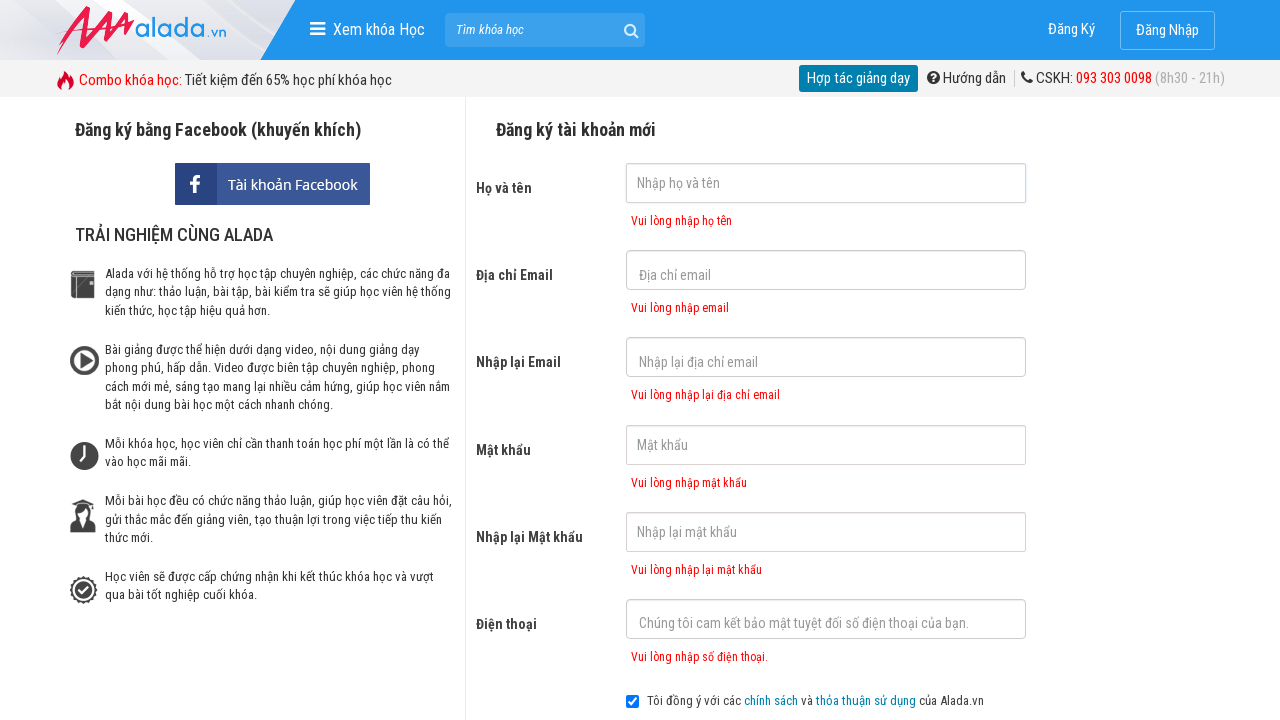

First name error message appeared
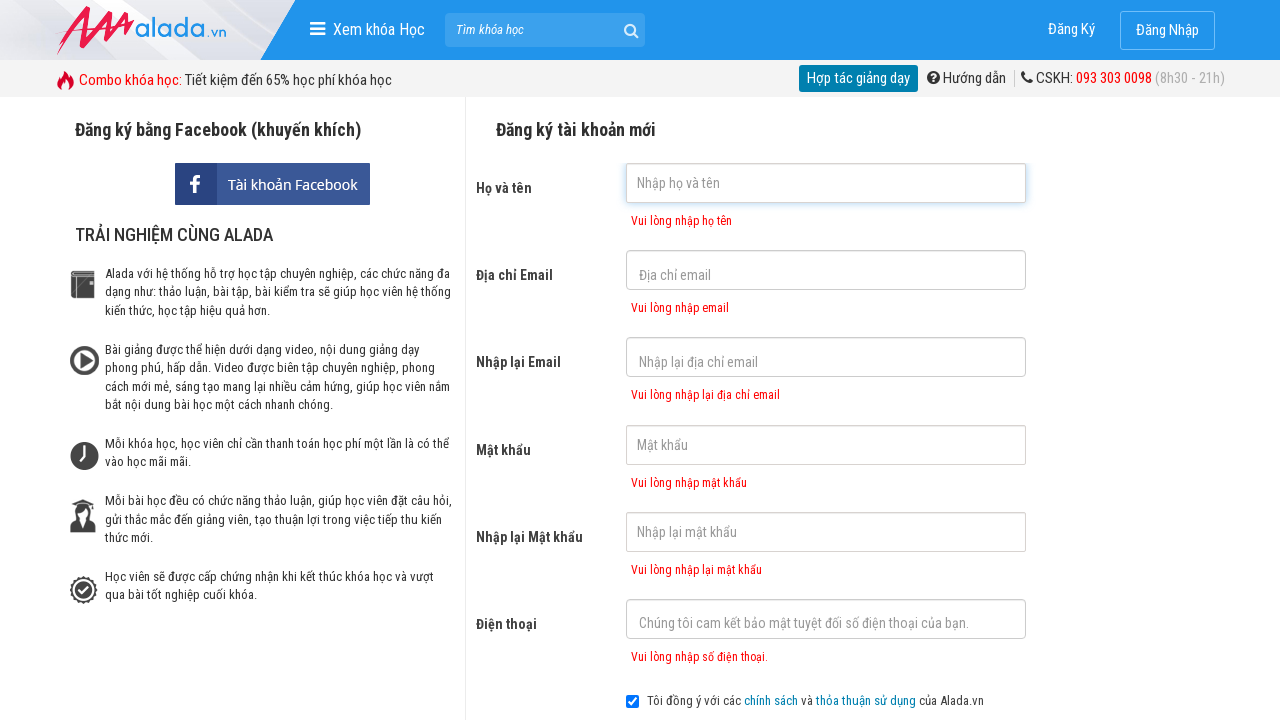

Email error message appeared
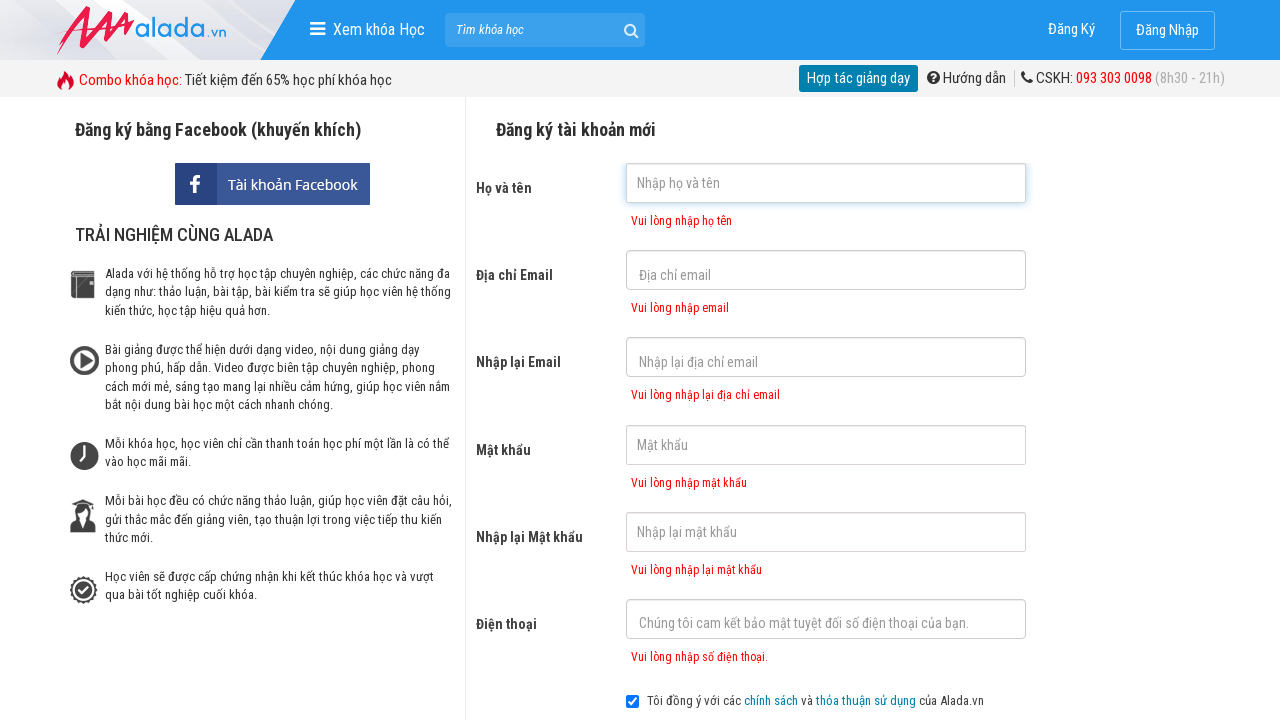

Confirm email error message appeared
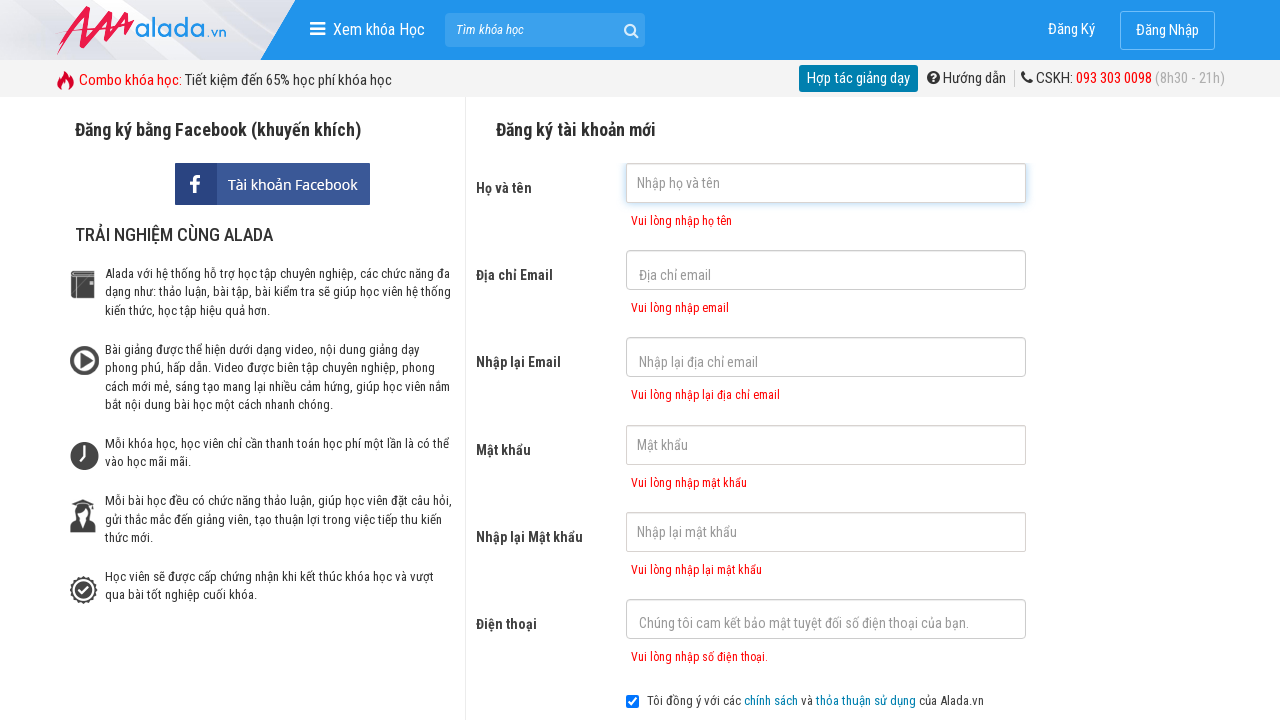

Password error message appeared
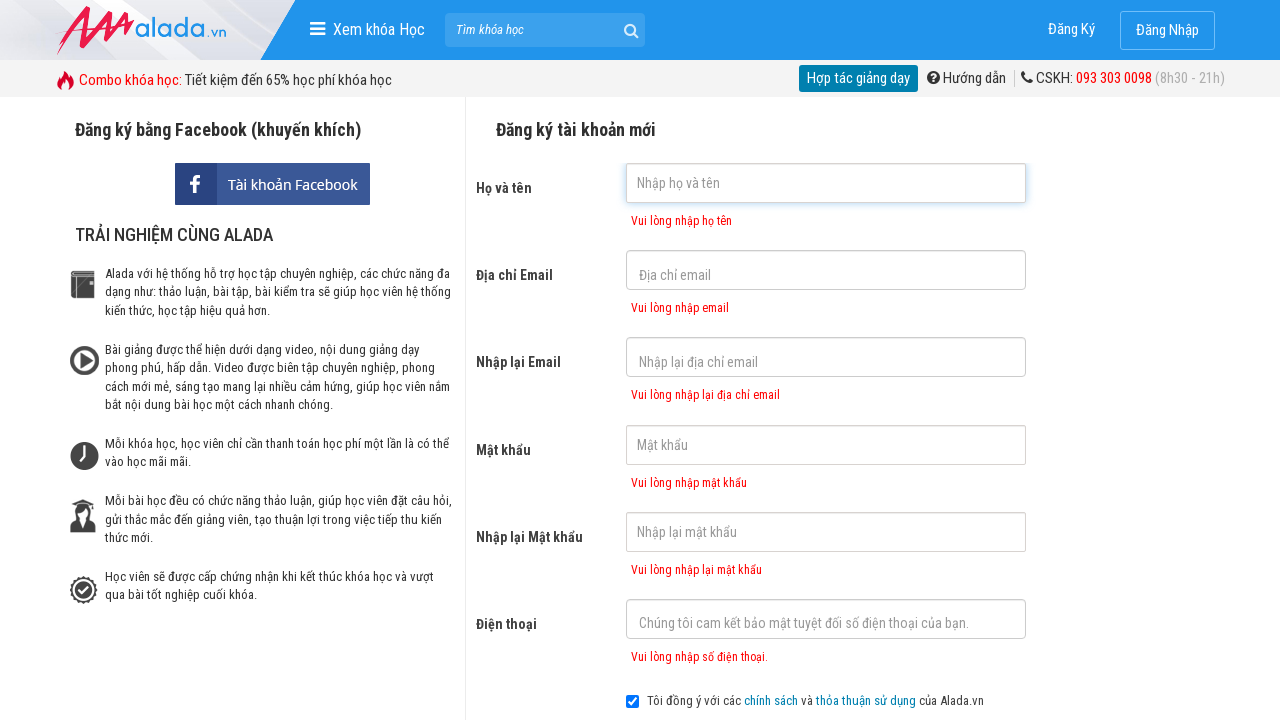

Confirm password error message appeared
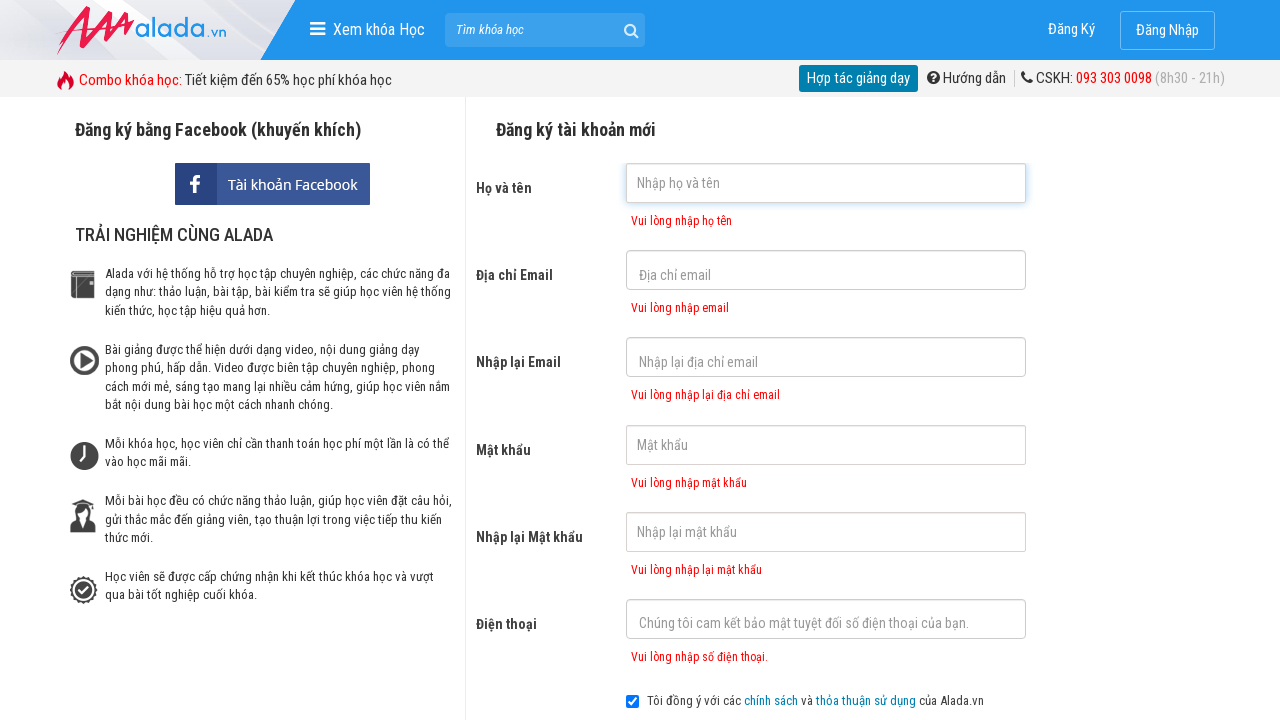

Phone error message appeared
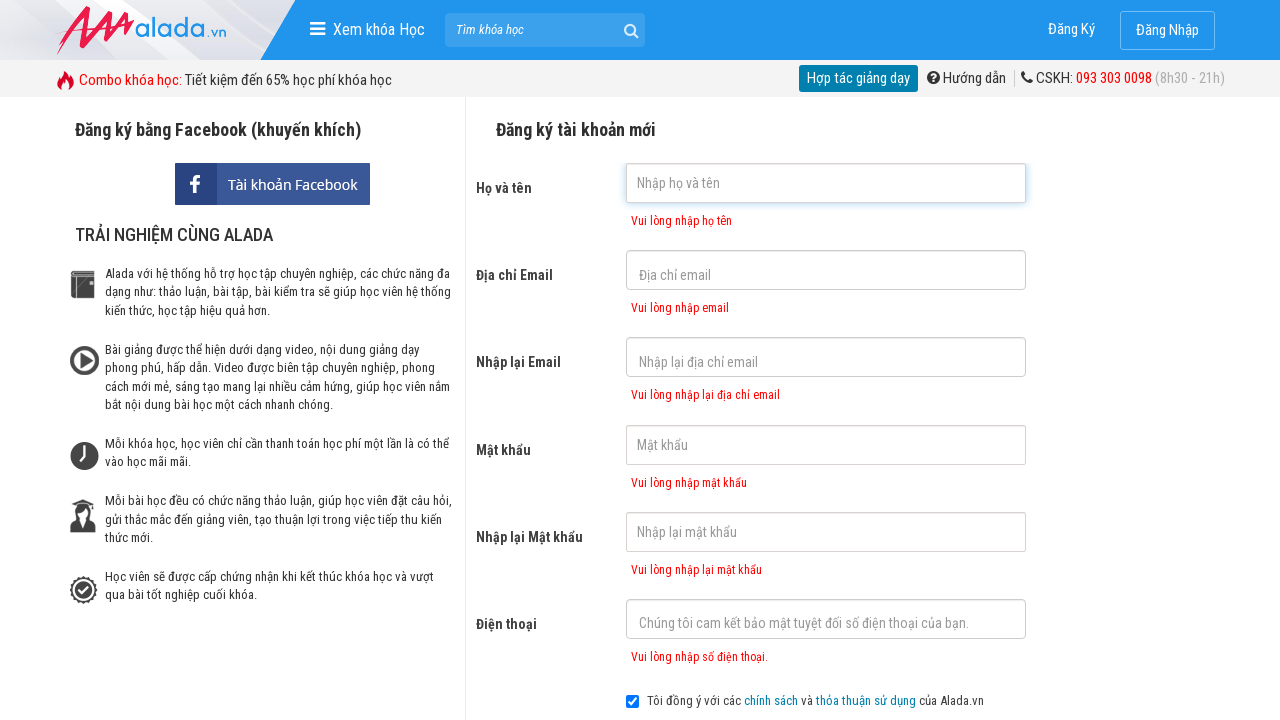

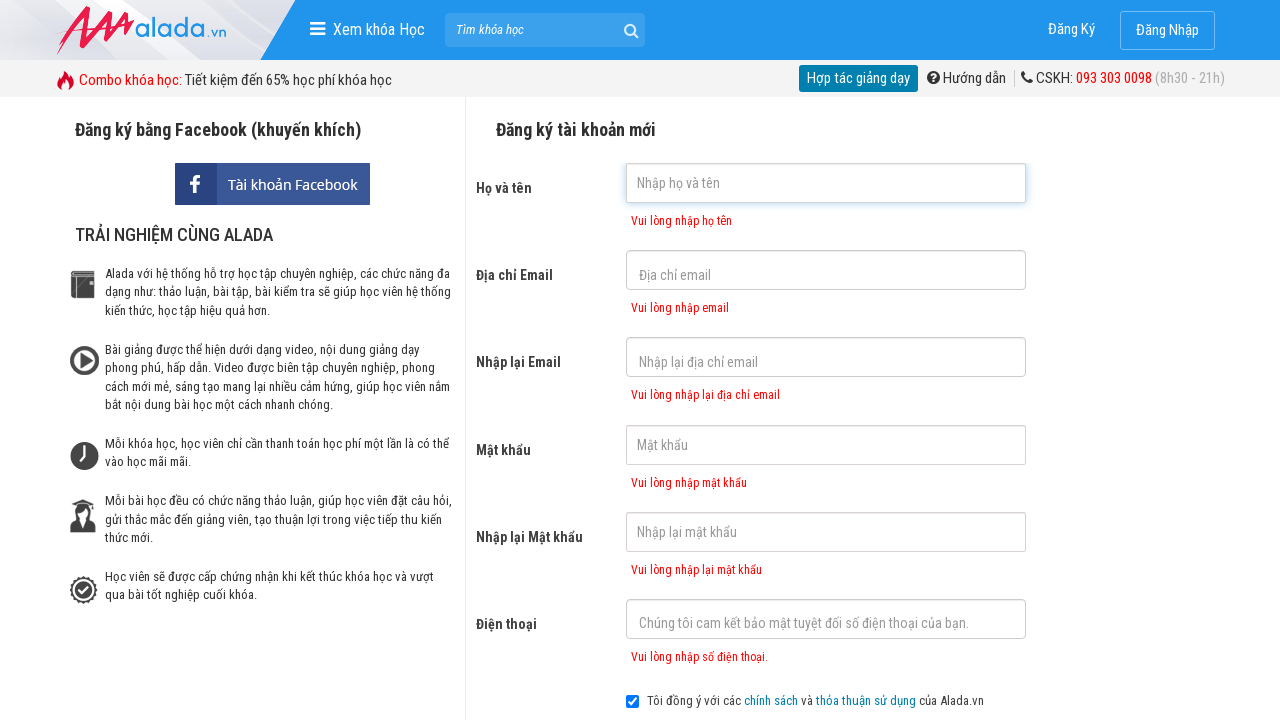